Tests the visibility and state of the Sign in button on the VTiger CRM demo page by checking if the button is displayed, enabled, and selected using assertions.

Starting URL: https://demo.vtiger.com/vtigercrm/

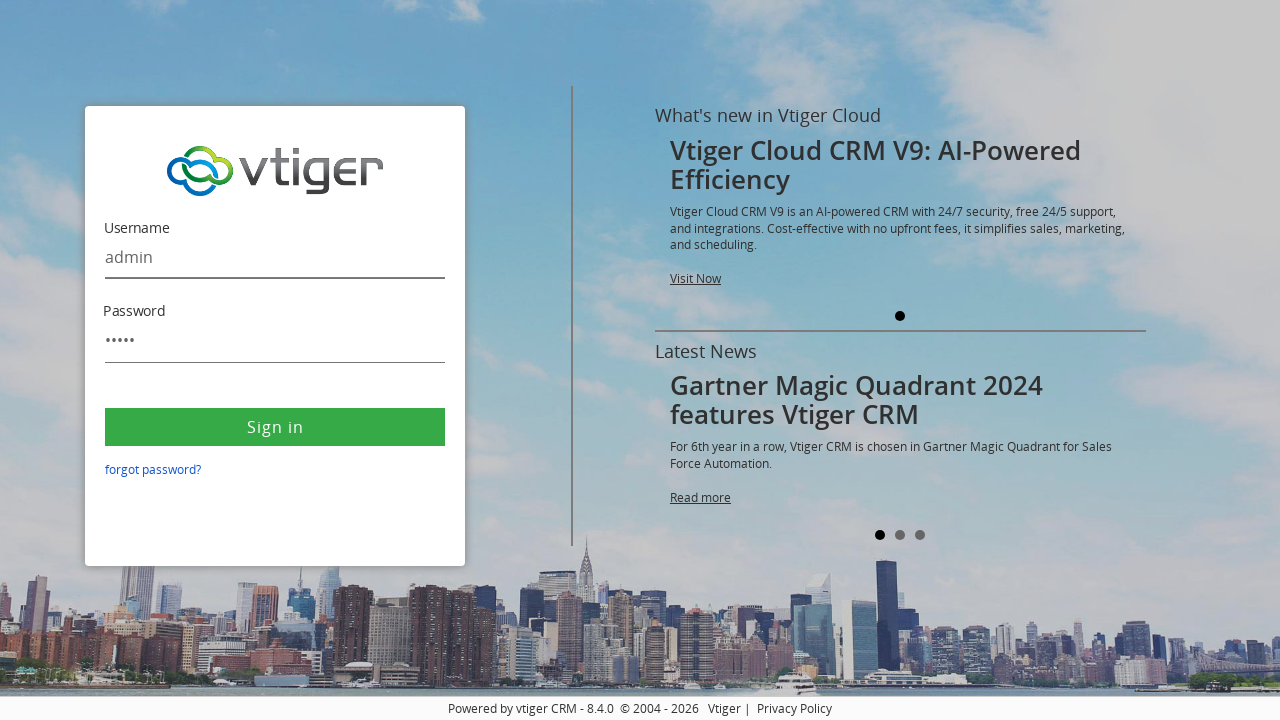

Located the Sign in button using XPath selector
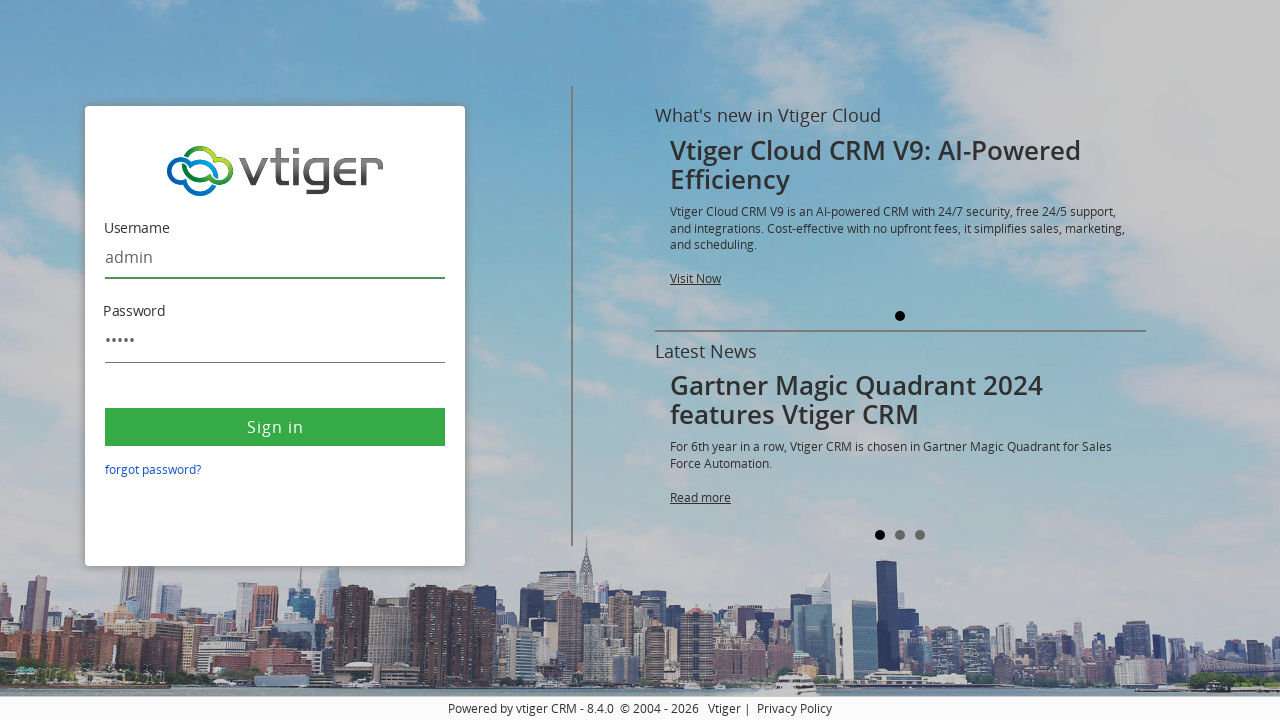

Asserted that Sign in button is visible
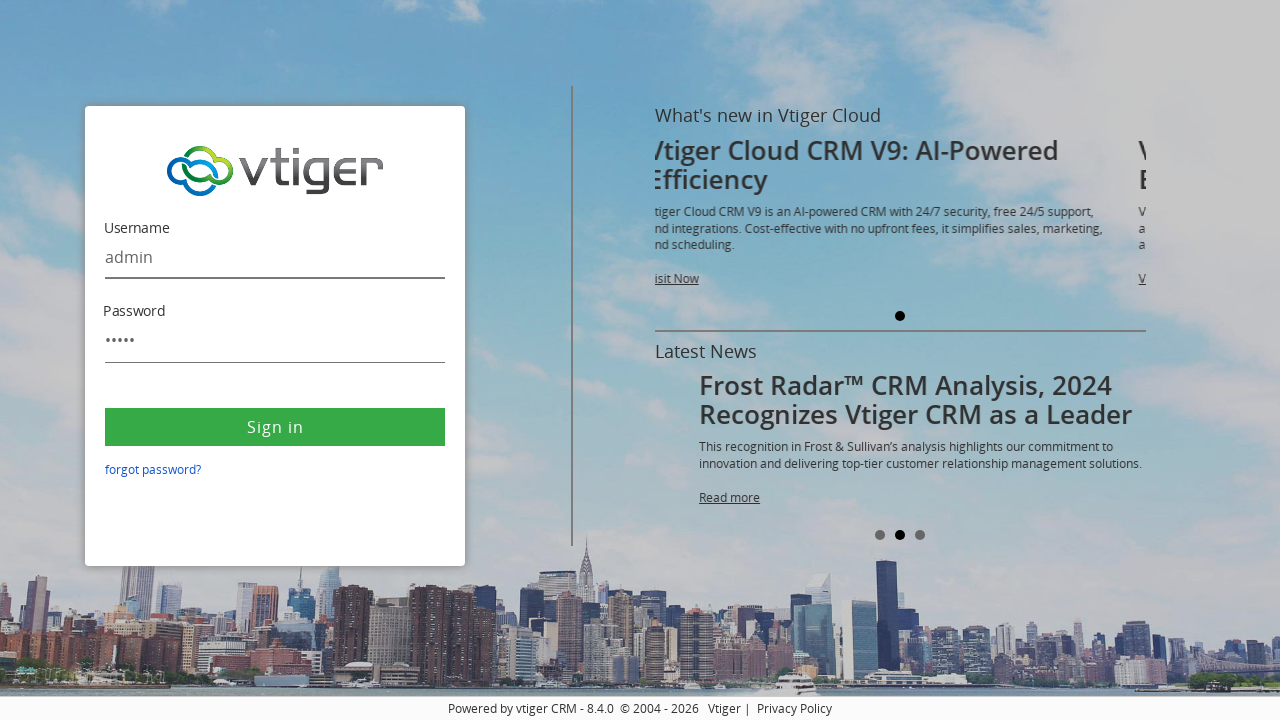

Asserted that Sign in button is enabled
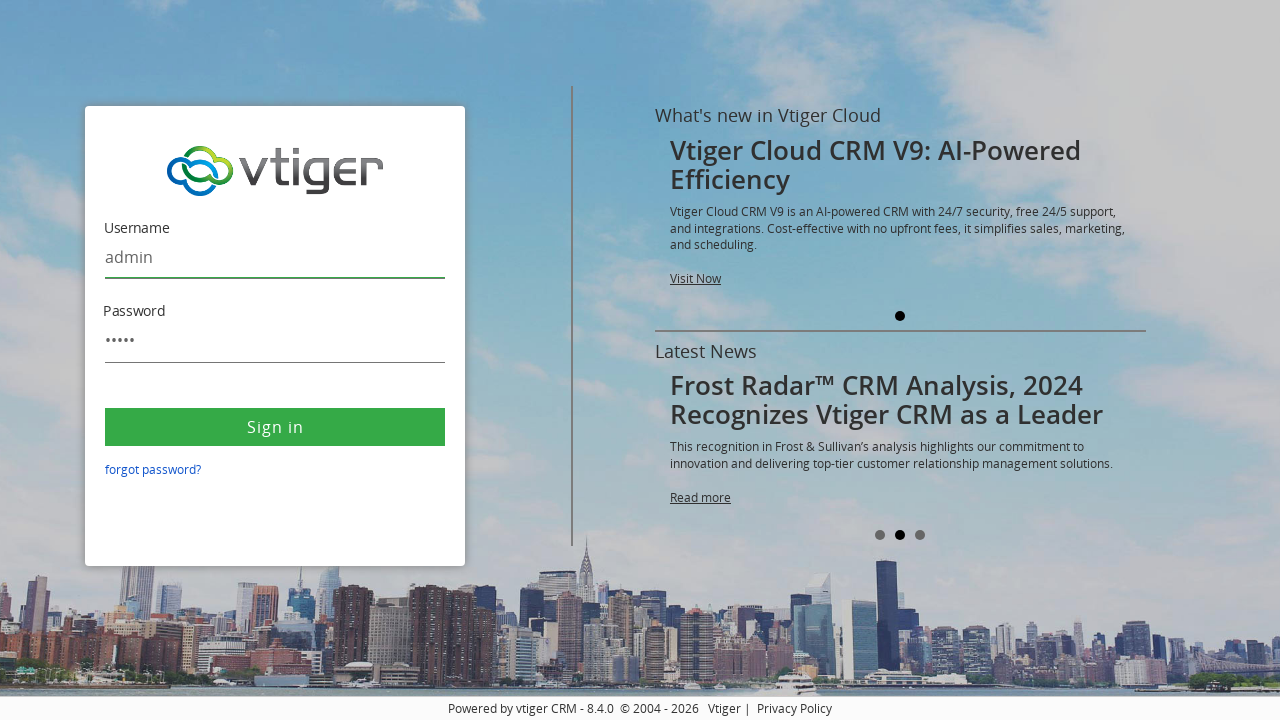

Asserted that Sign in button exists on the page
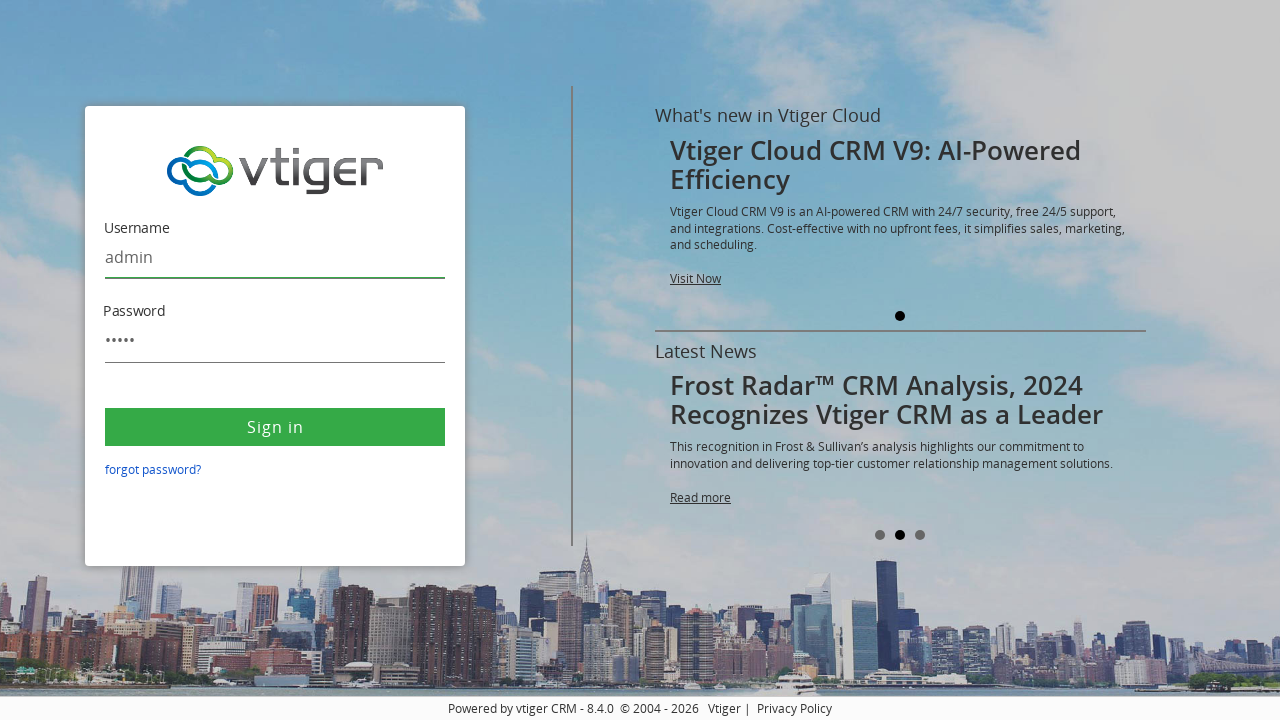

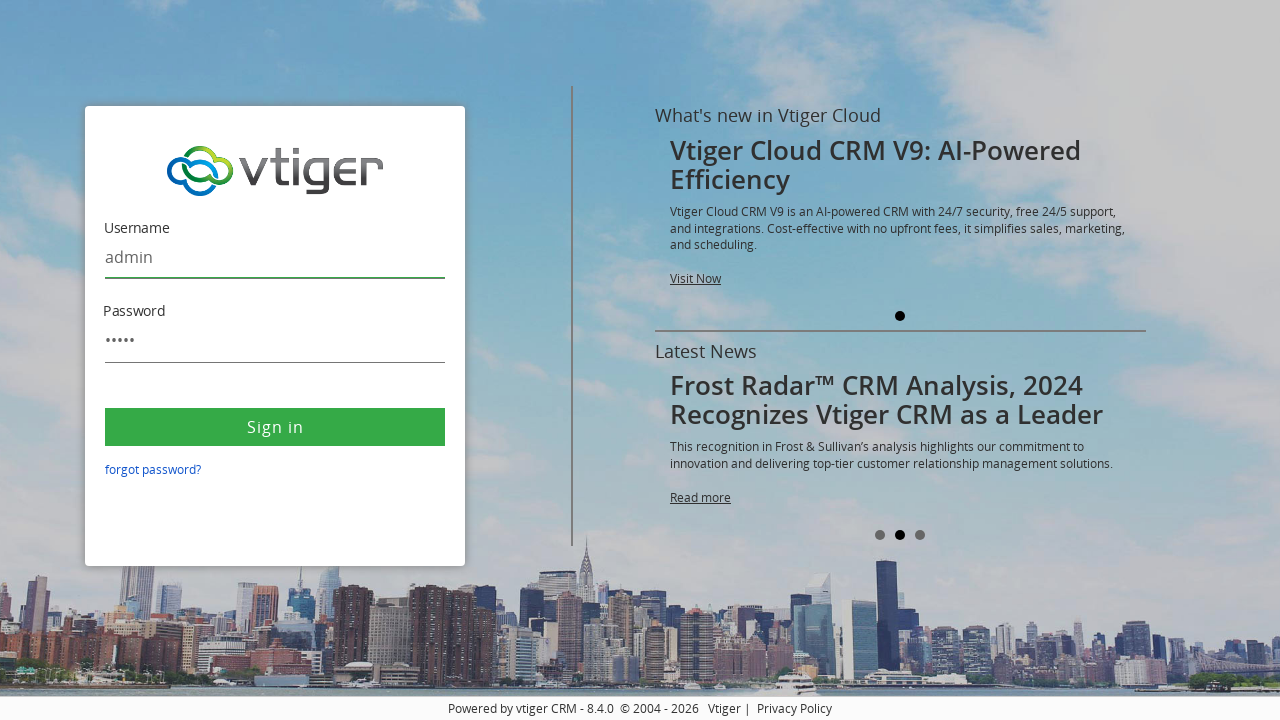